Tests that clicking the Sky Sports button in the footer scrolls the page back to the top by first scrolling to the bottom of the page, then clicking the footer link and verifying the scroll position is reset to 0.

Starting URL: https://skysports.com

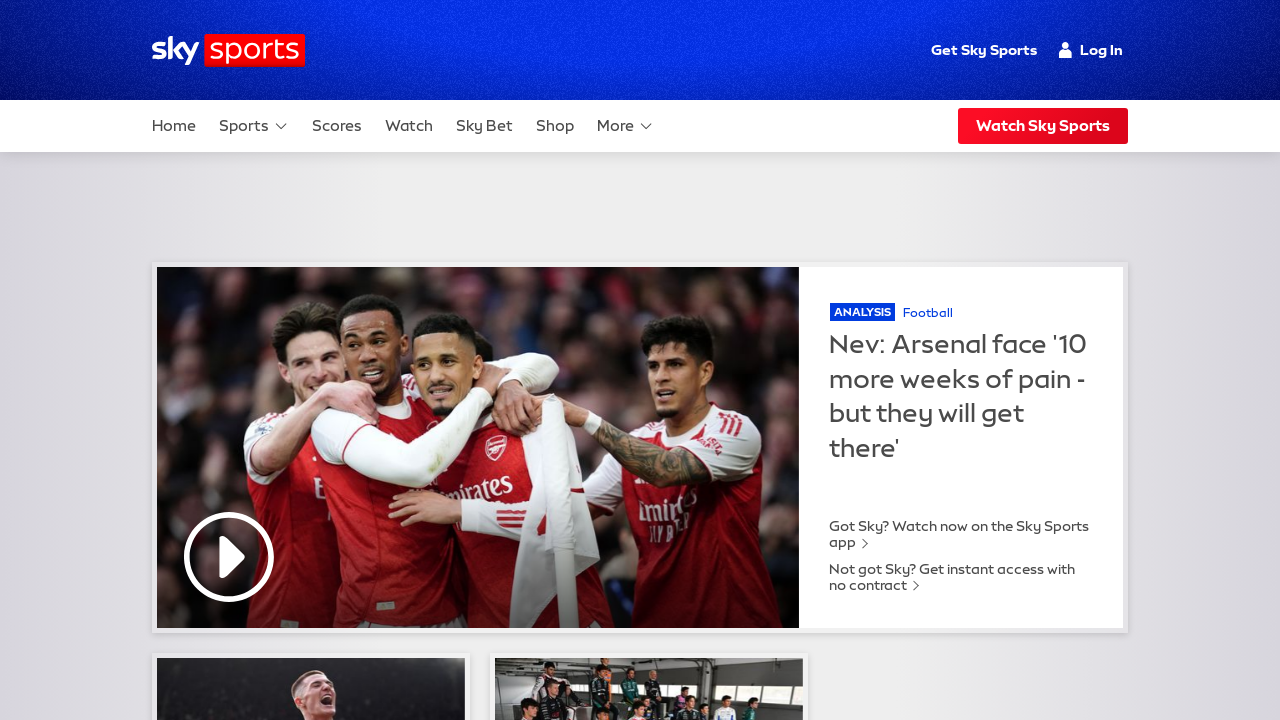

Scrolled page to bottom
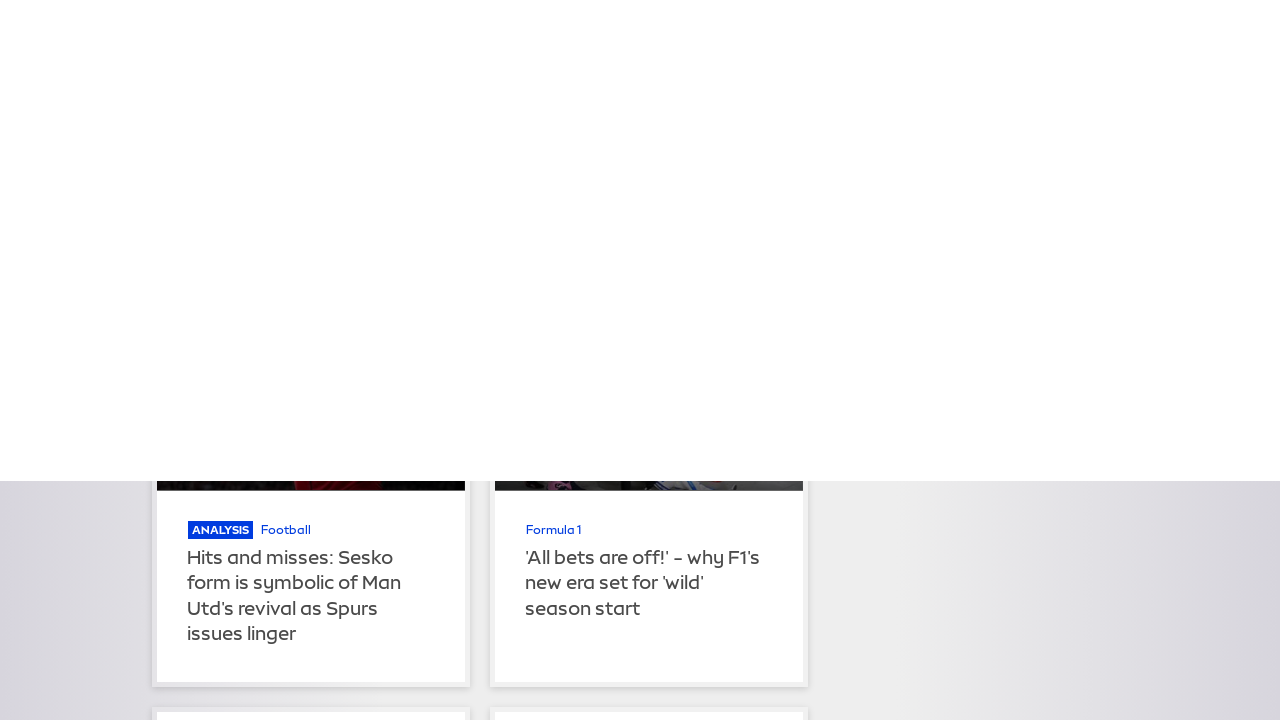

Located Sky Sports button in footer
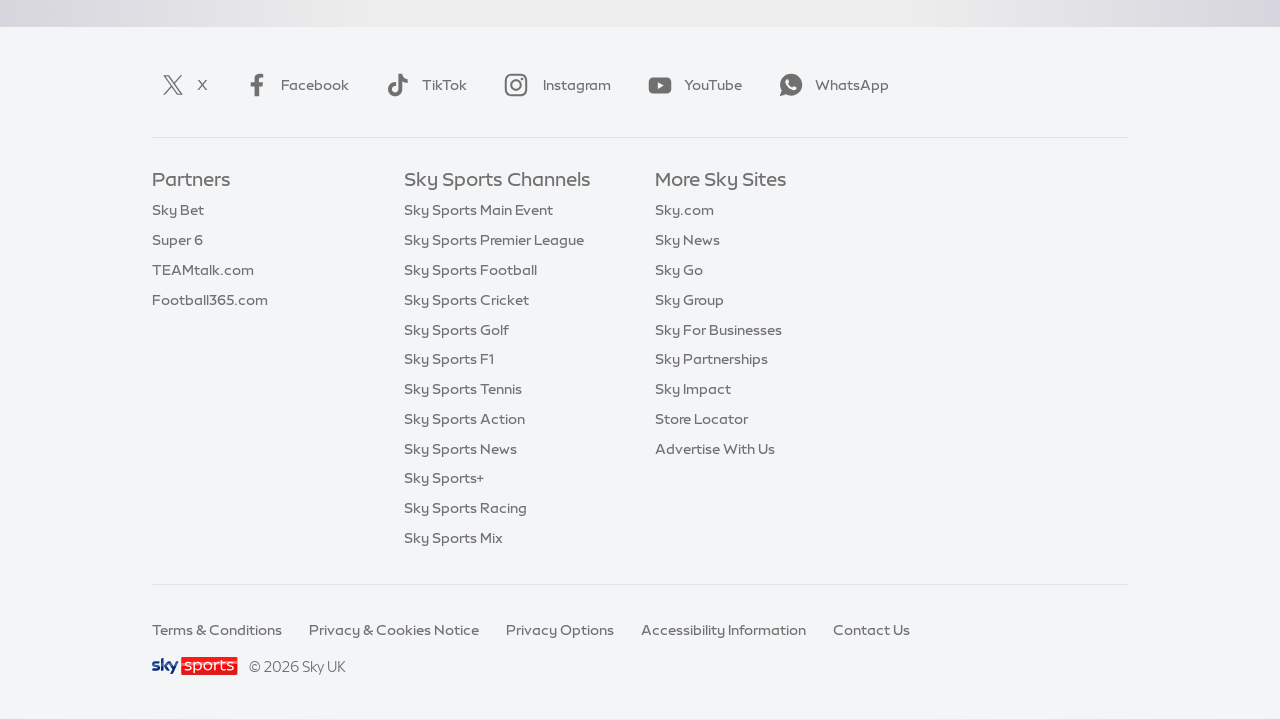

Clicked Sky Sports button in footer at (195, 668) on #site-footer >> internal:role=link[name="Sky Sports"s]
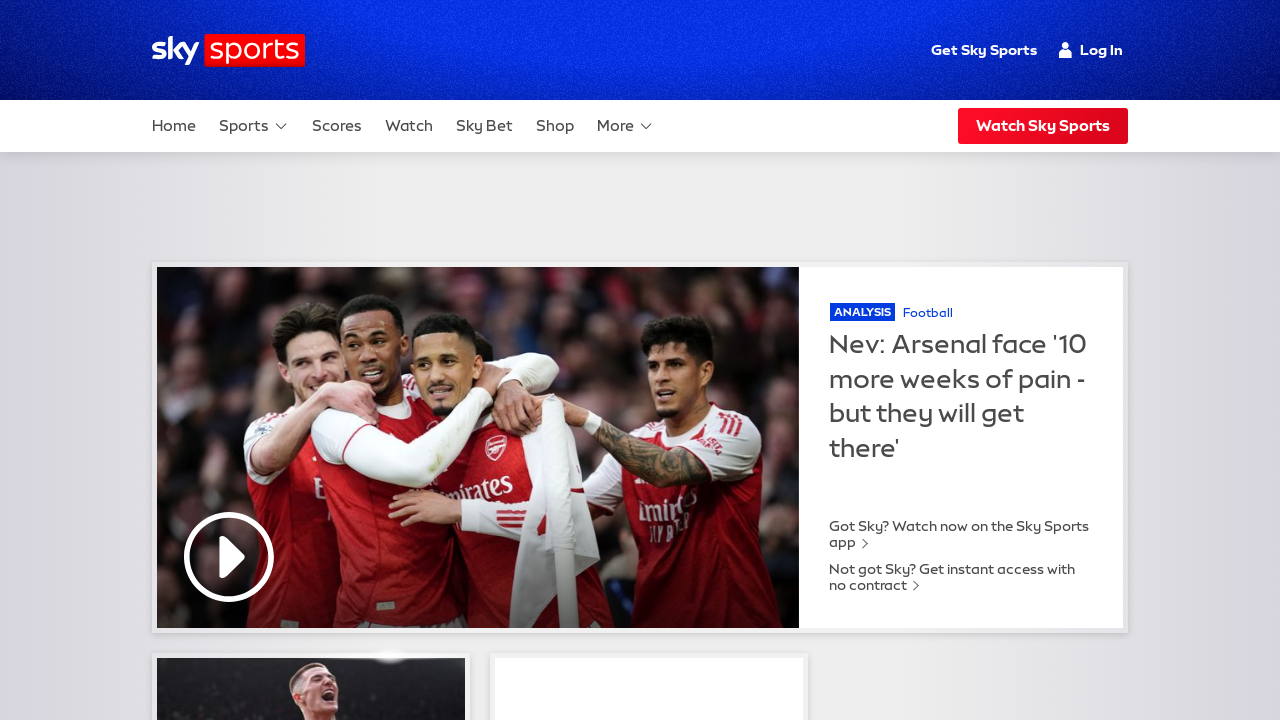

Page loaded after clicking Sky Sports button
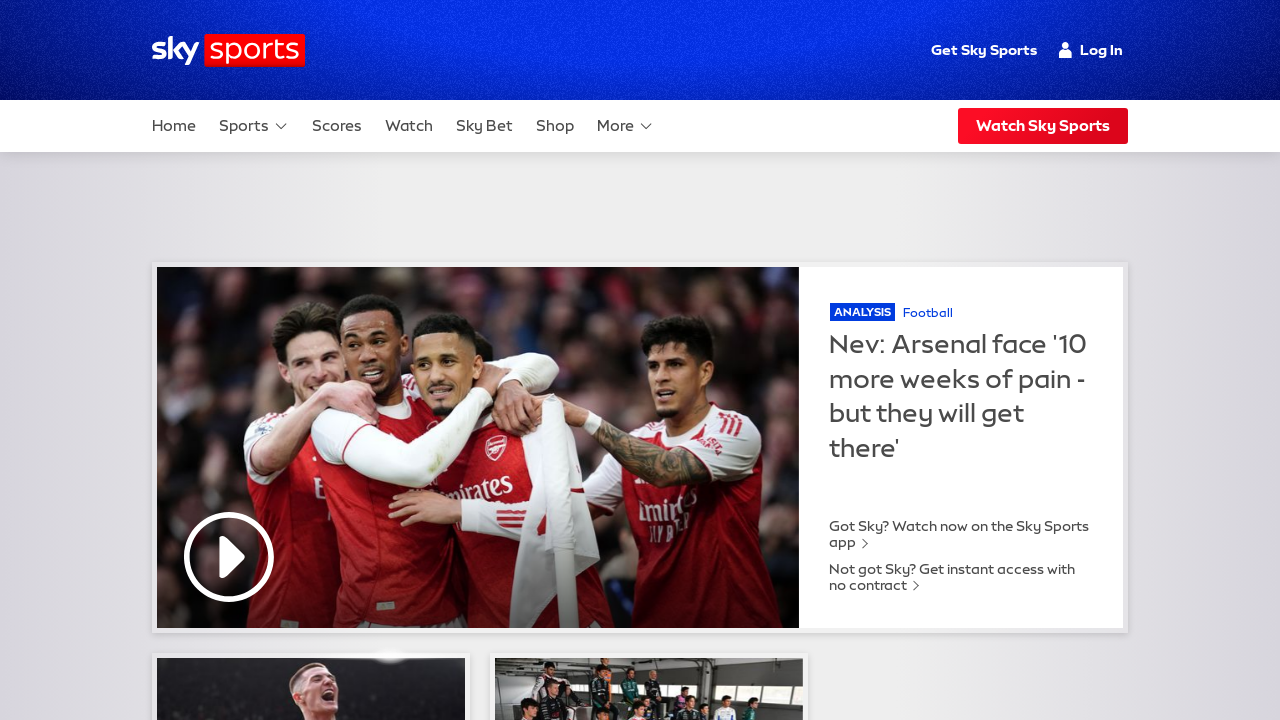

Retrieved current scroll position
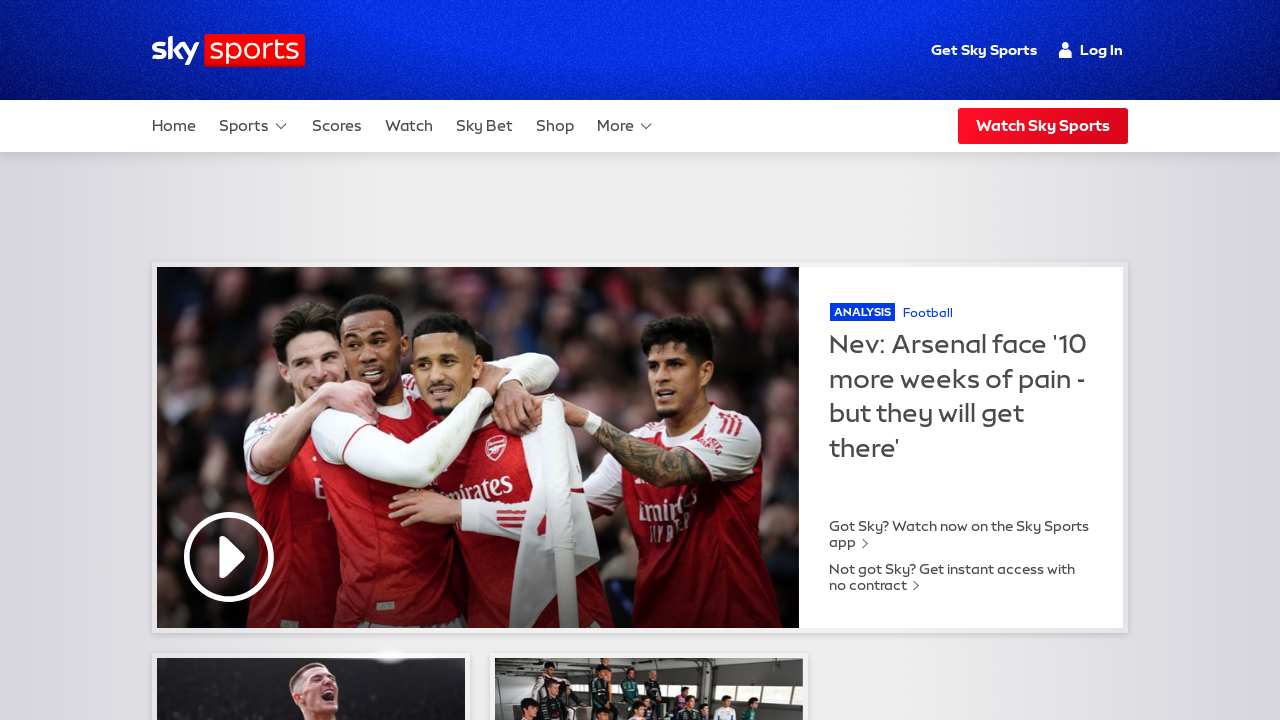

Verified page scrolled to top (scroll position = 0)
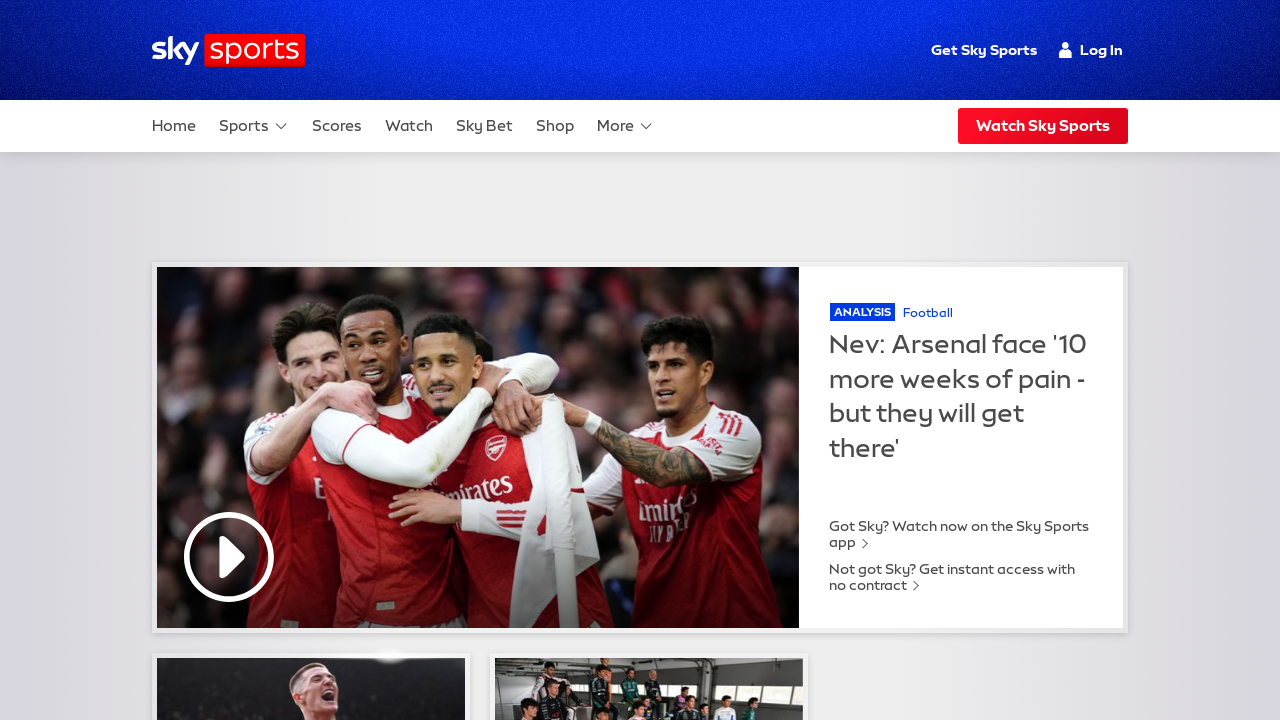

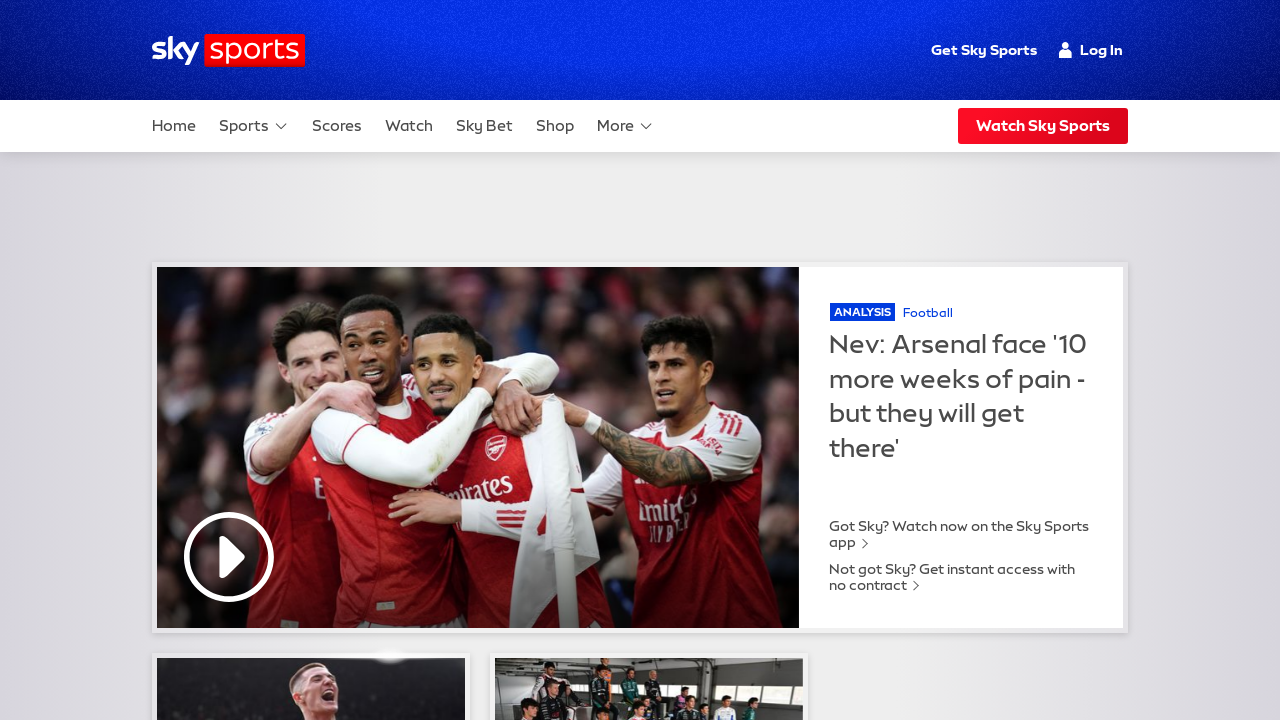